Tests adding and then removing an element by clicking Add Element, then Delete, and verifying no Delete buttons remain

Starting URL: https://the-internet.herokuapp.com/

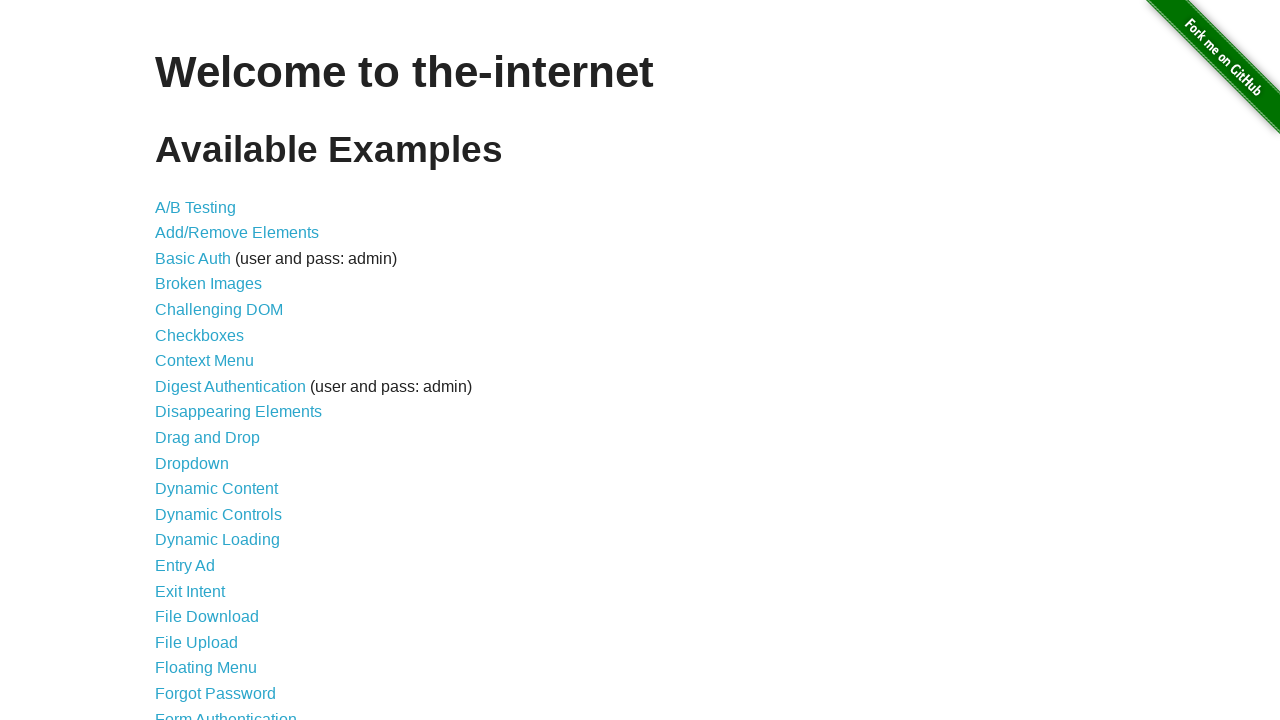

Clicked 'Add/Remove Elements' link to navigate to test page at (237, 233) on internal:role=link[name="Add/Remove Elements"i]
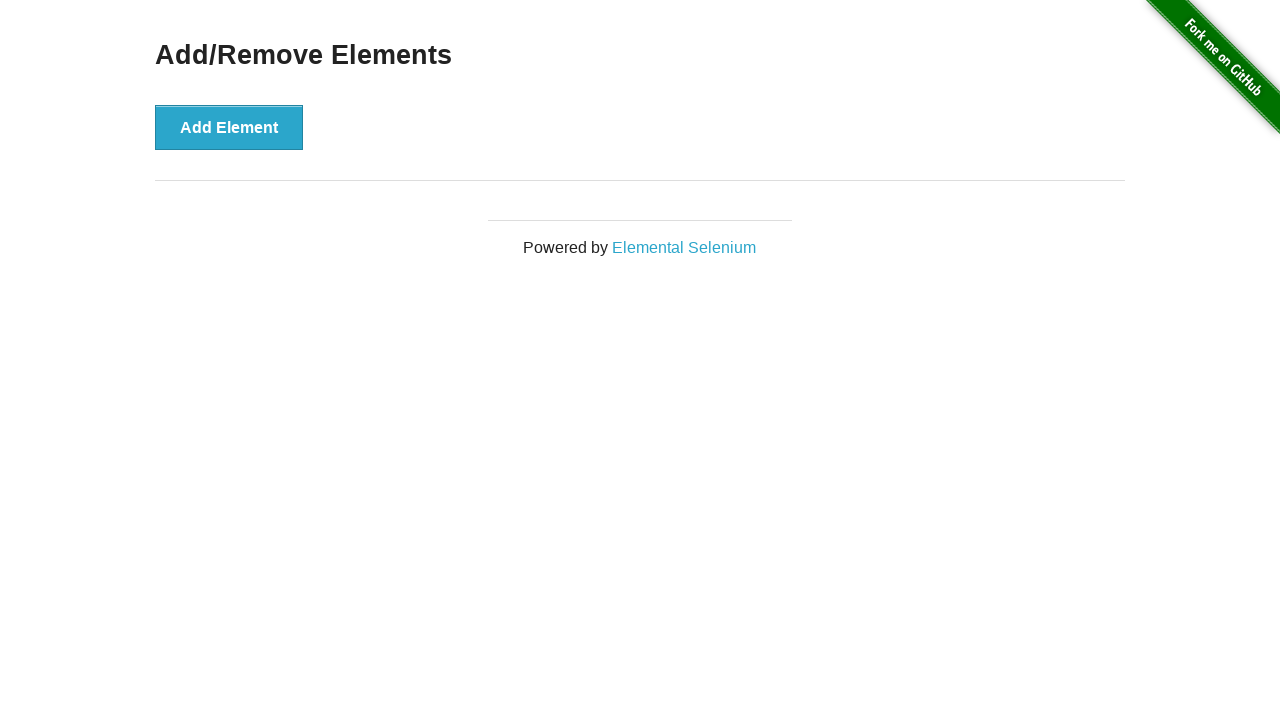

Clicked 'Add Element' button to create a new element at (229, 127) on internal:role=button[name="Add Element"i]
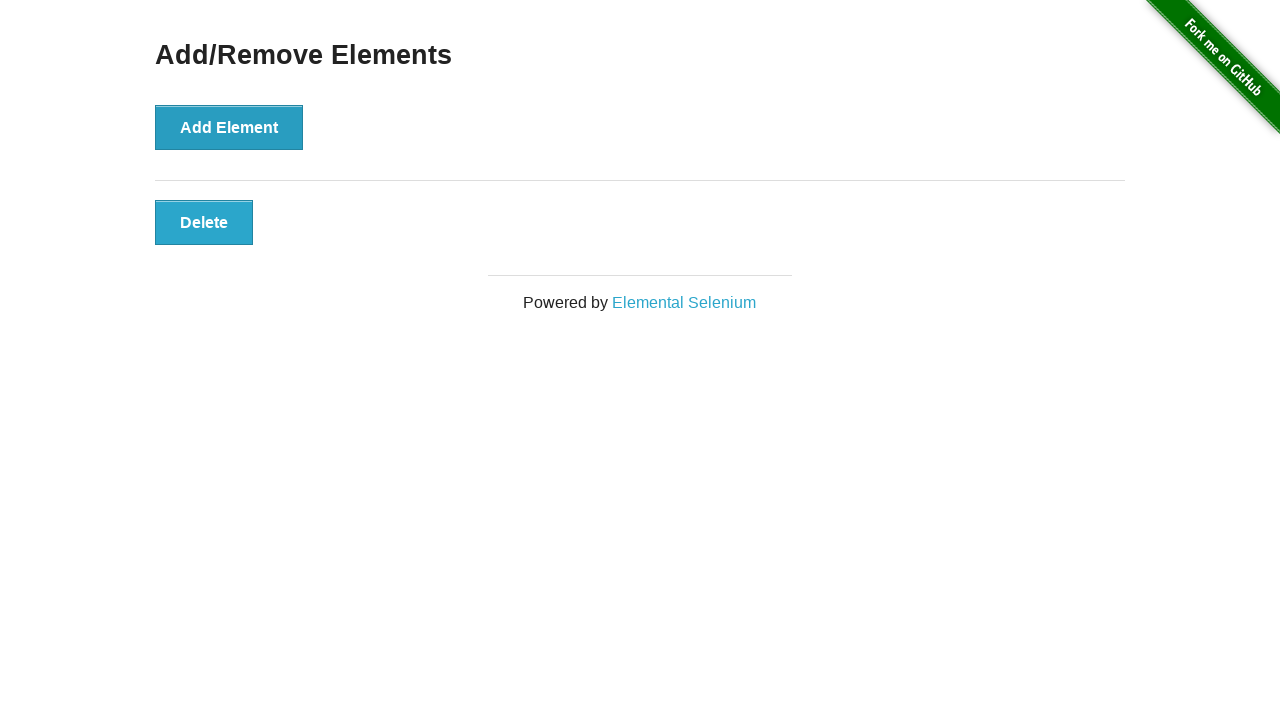

Clicked 'Delete' button to remove the added element at (204, 222) on internal:role=button[name="Delete"i]
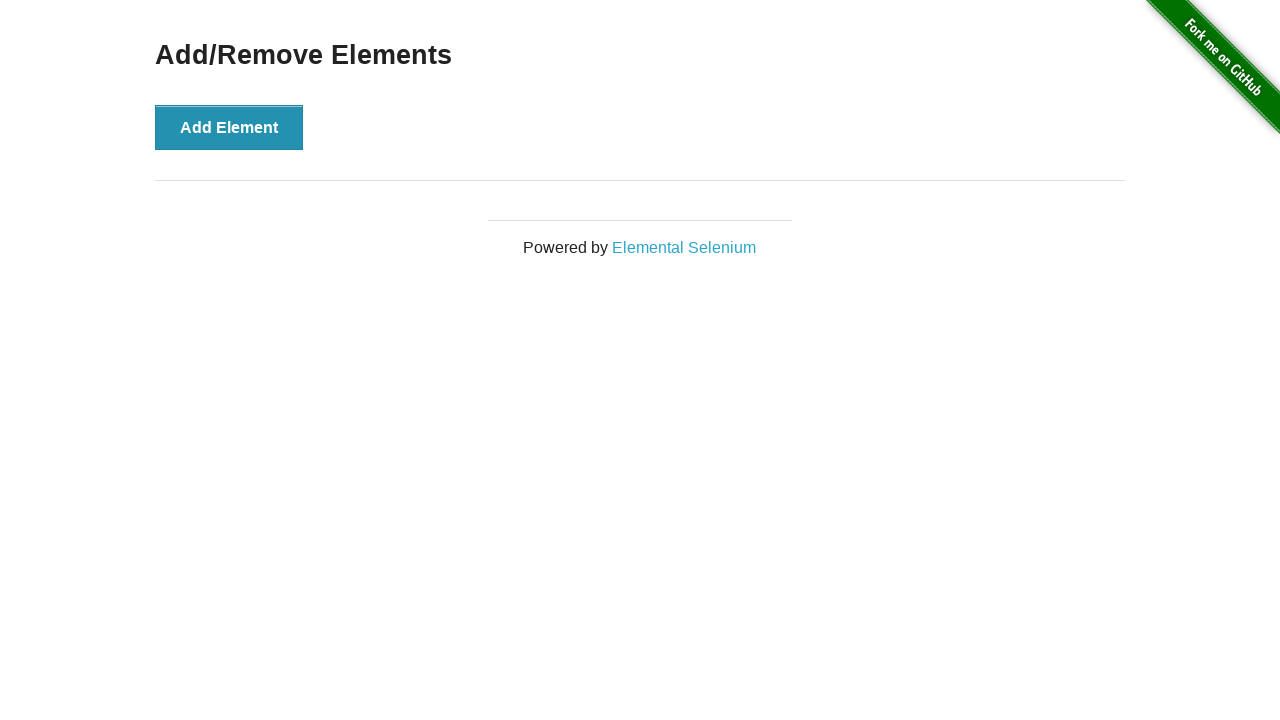

Verified that no Delete buttons remain on the page
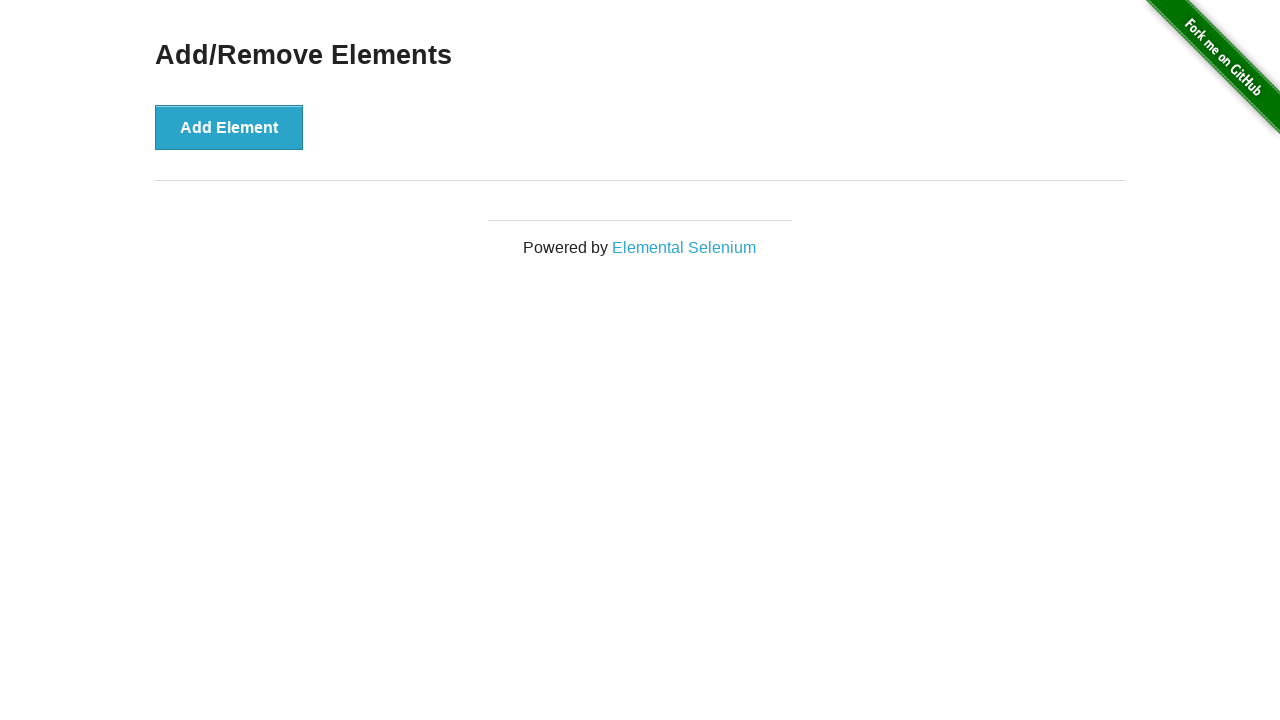

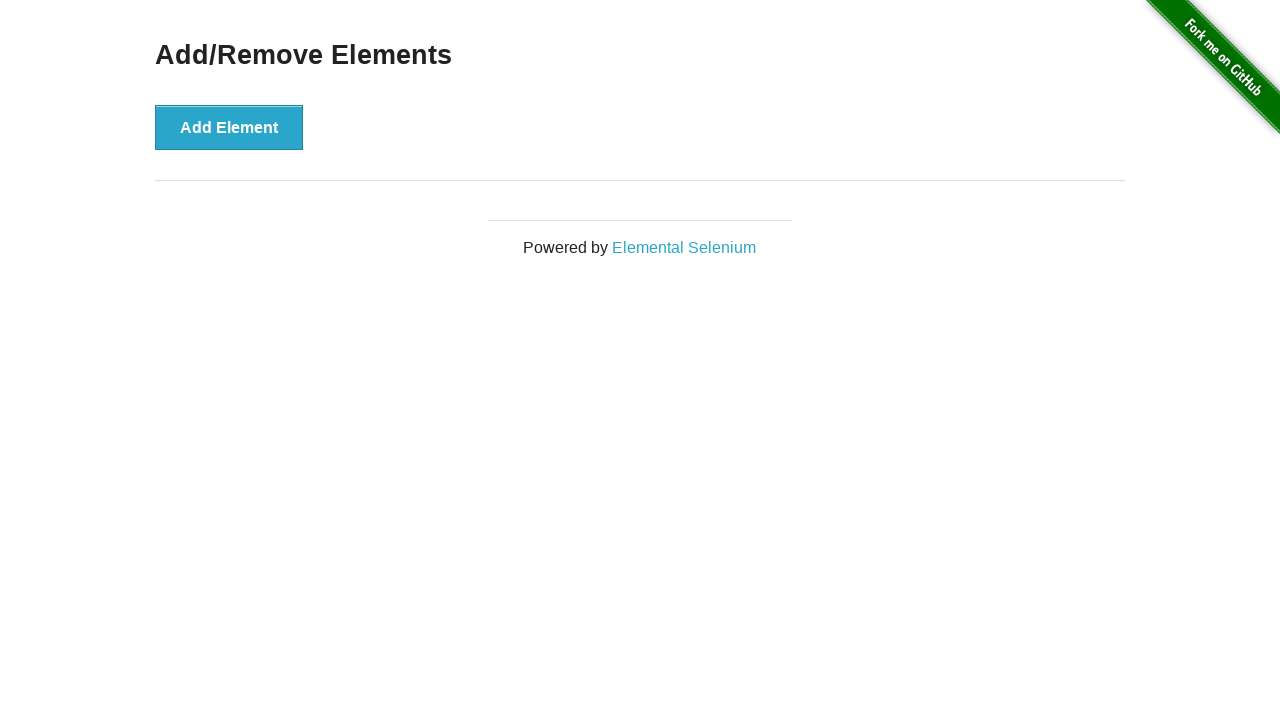